Tests jQuery Growl notification functionality by injecting jQuery and jQuery Growl libraries into a page, then displaying various notification messages (default, error, notice, warning) on the page.

Starting URL: http://the-internet.herokuapp.com/

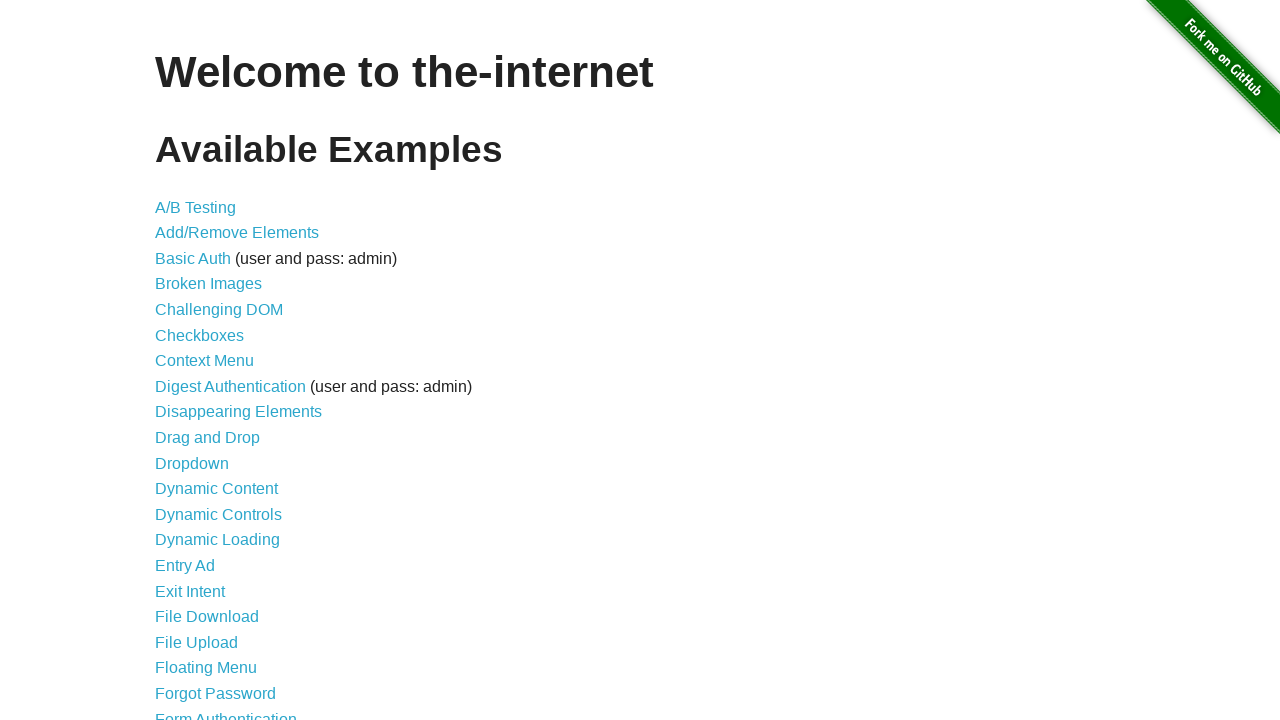

Injected jQuery library into page if not already present
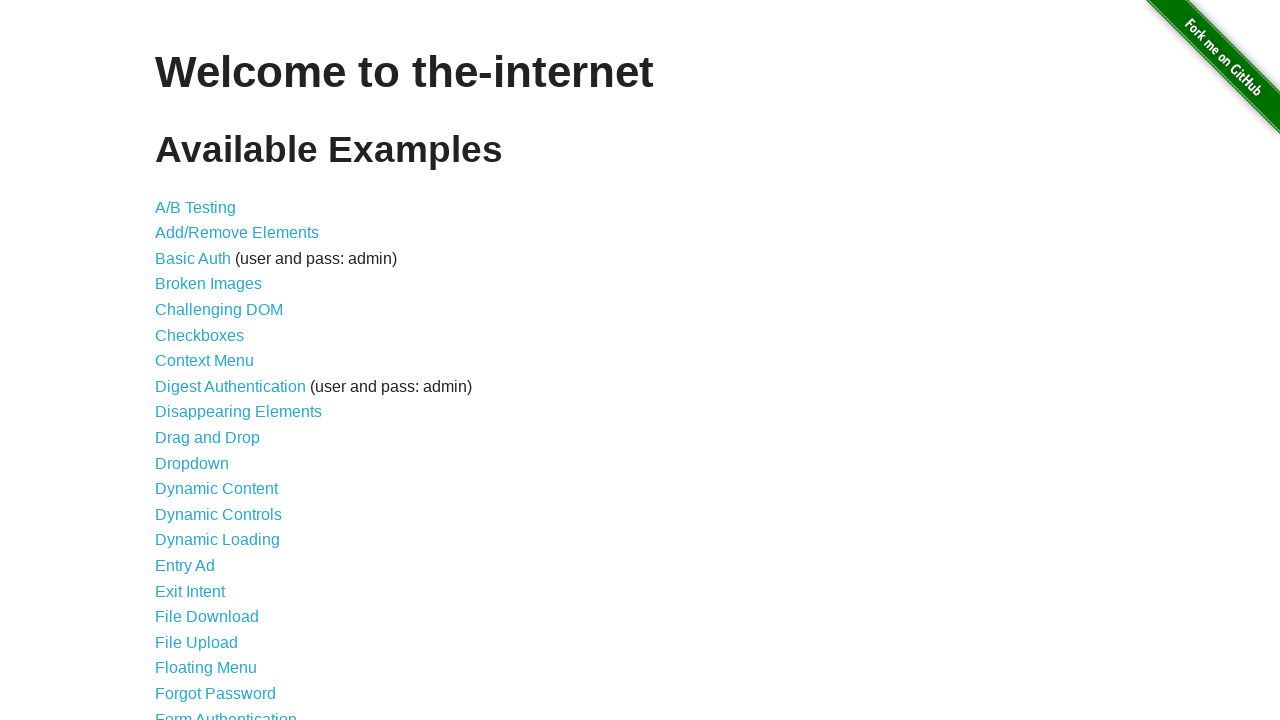

Waited for jQuery to load and become available
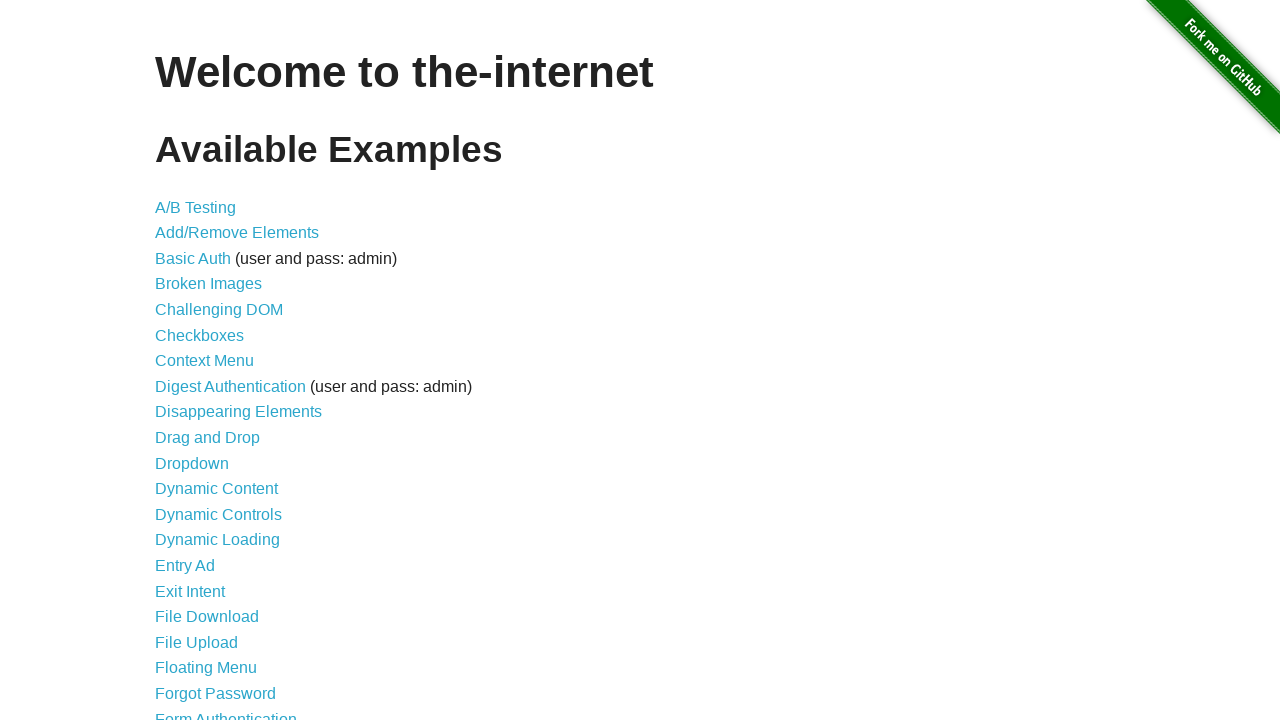

Loaded jQuery Growl library script
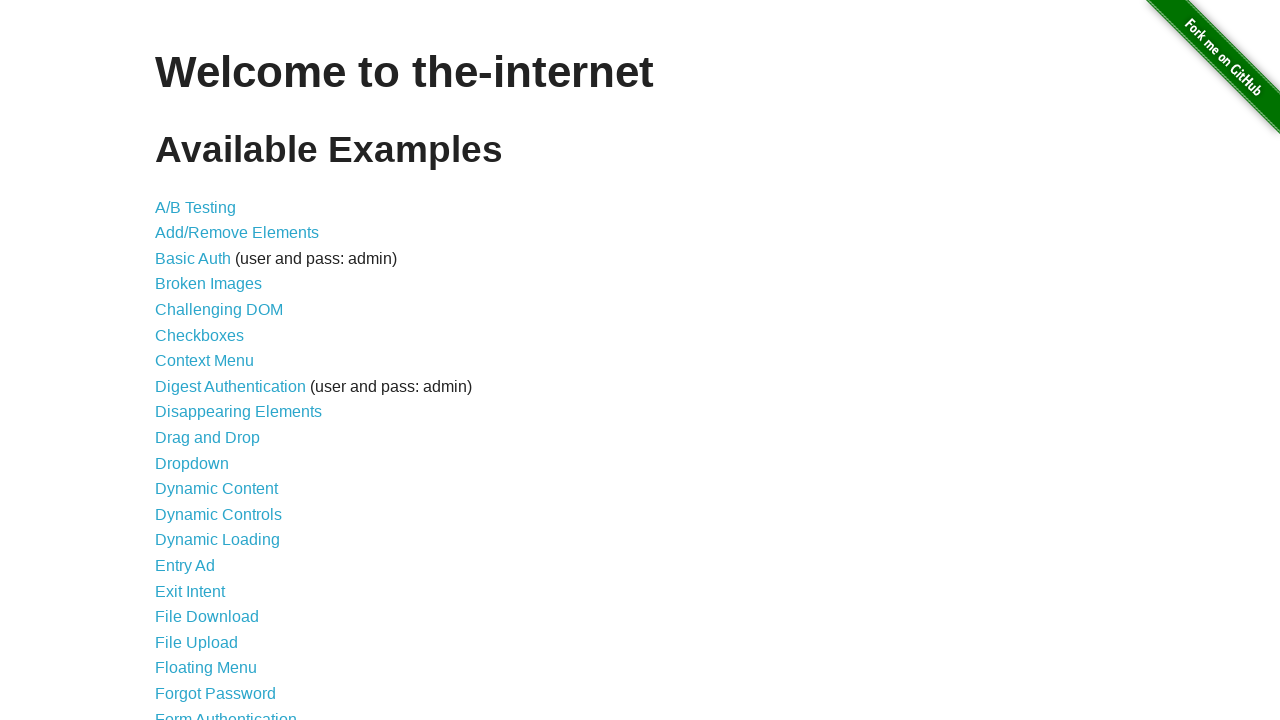

Added jQuery Growl CSS stylesheet to page
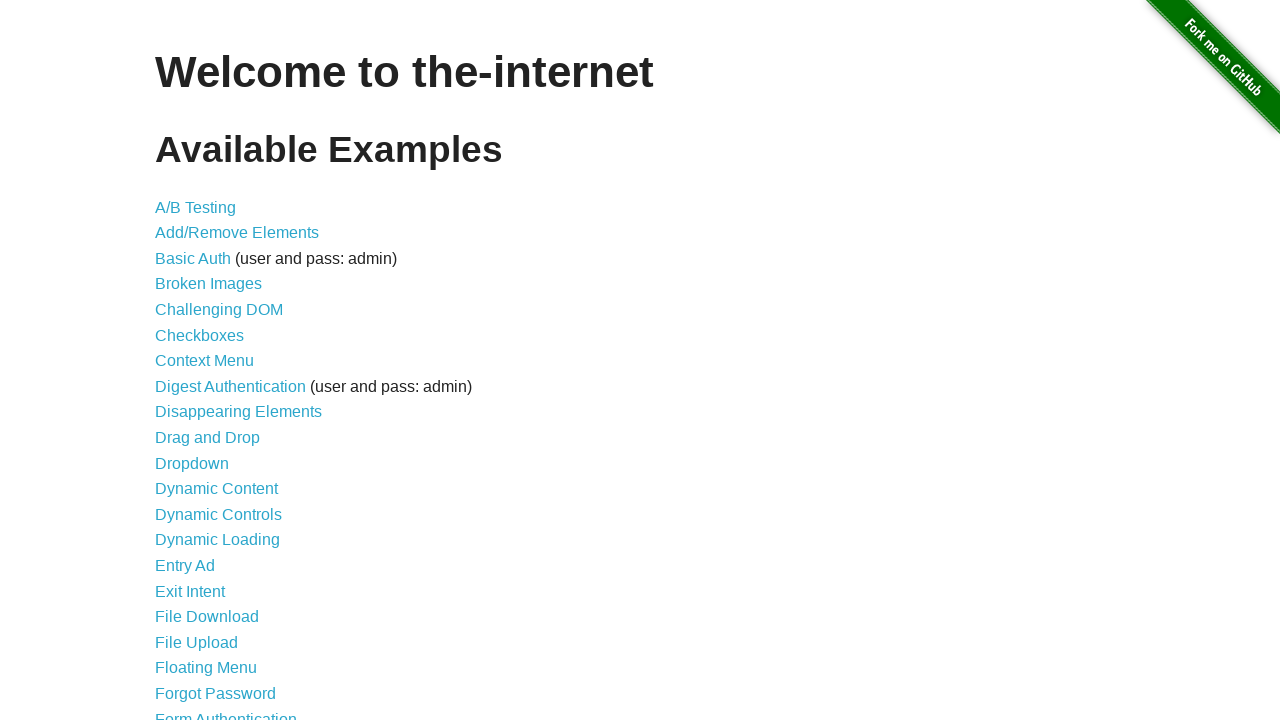

Waited for jQuery Growl function to be available
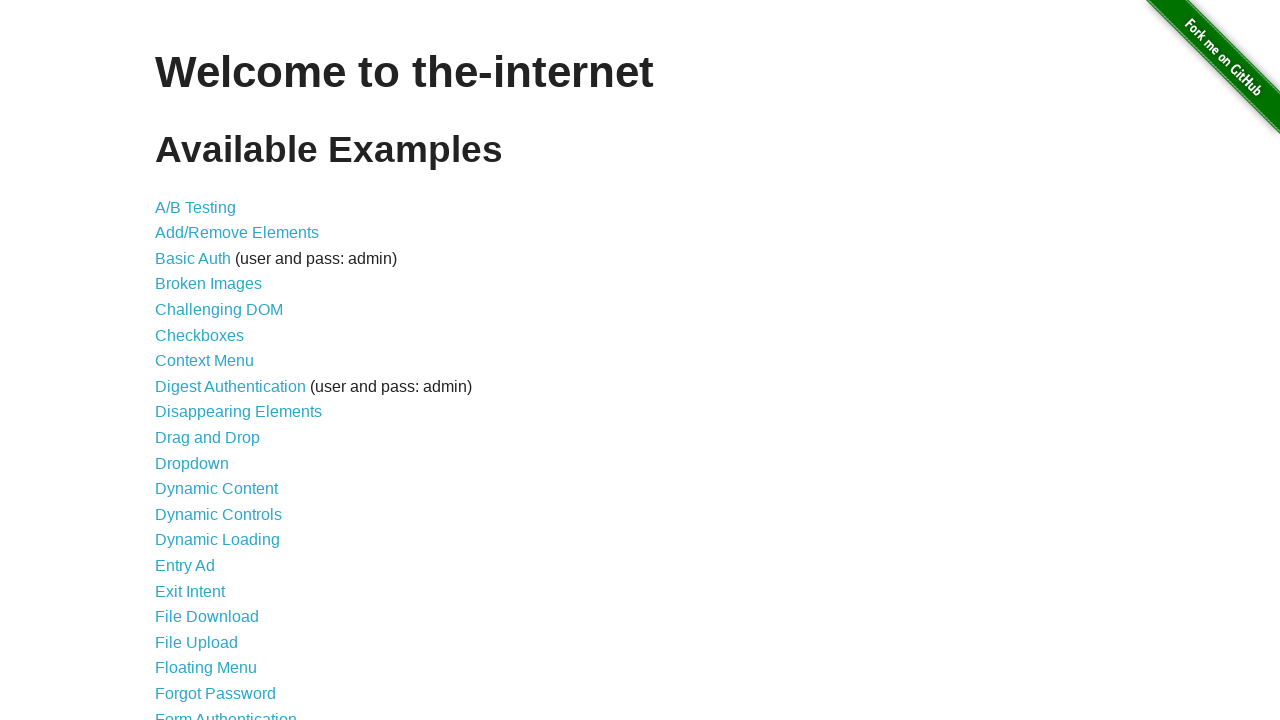

Displayed default growl notification with title 'GET' and message '/'
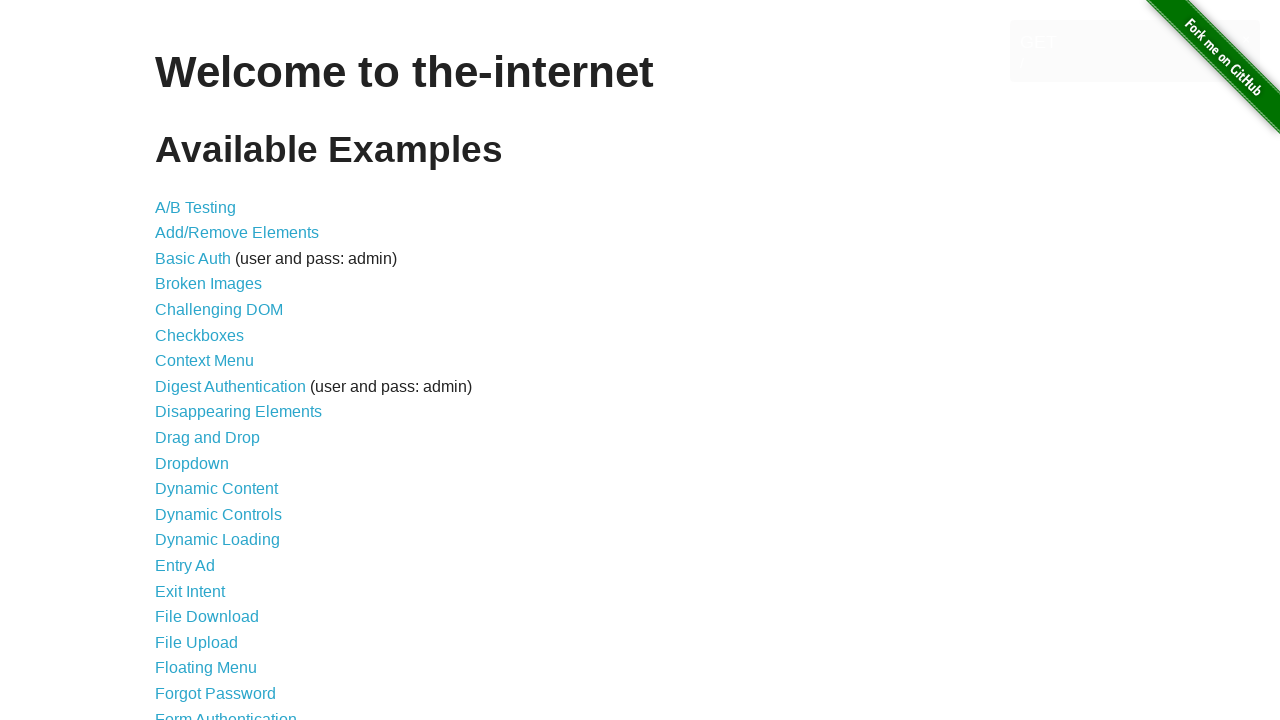

Displayed error growl notification
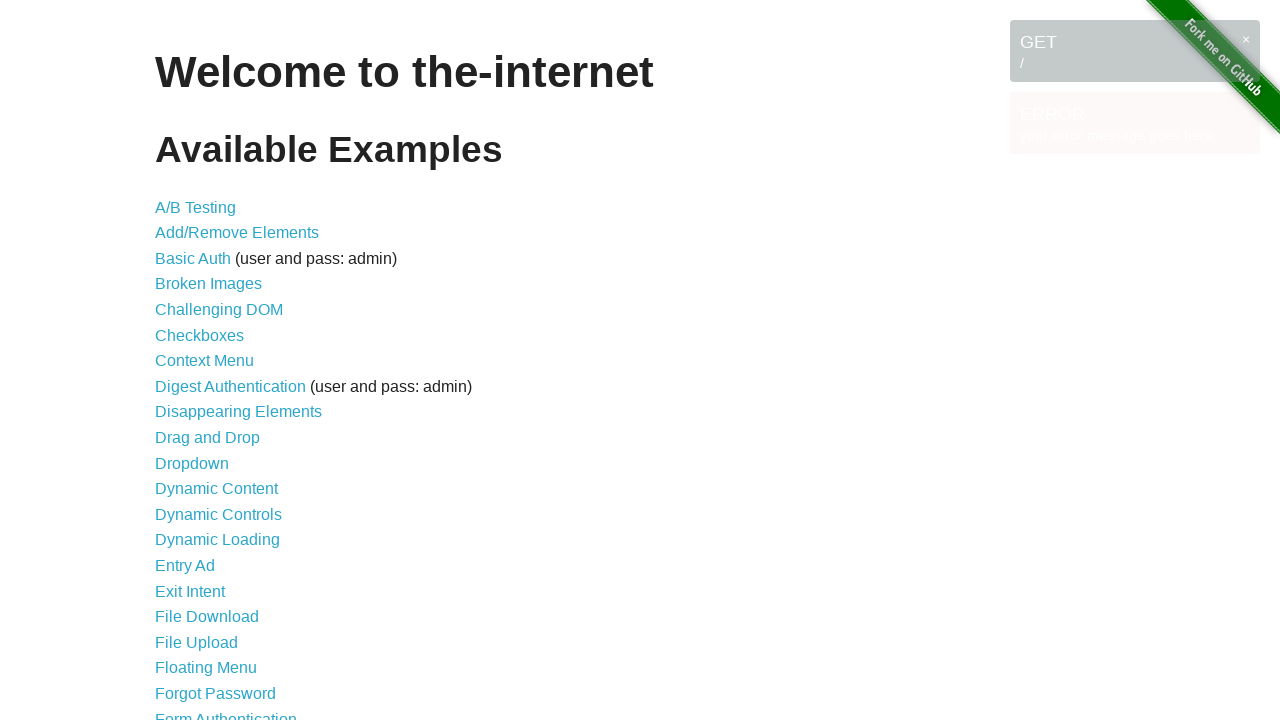

Displayed notice growl notification
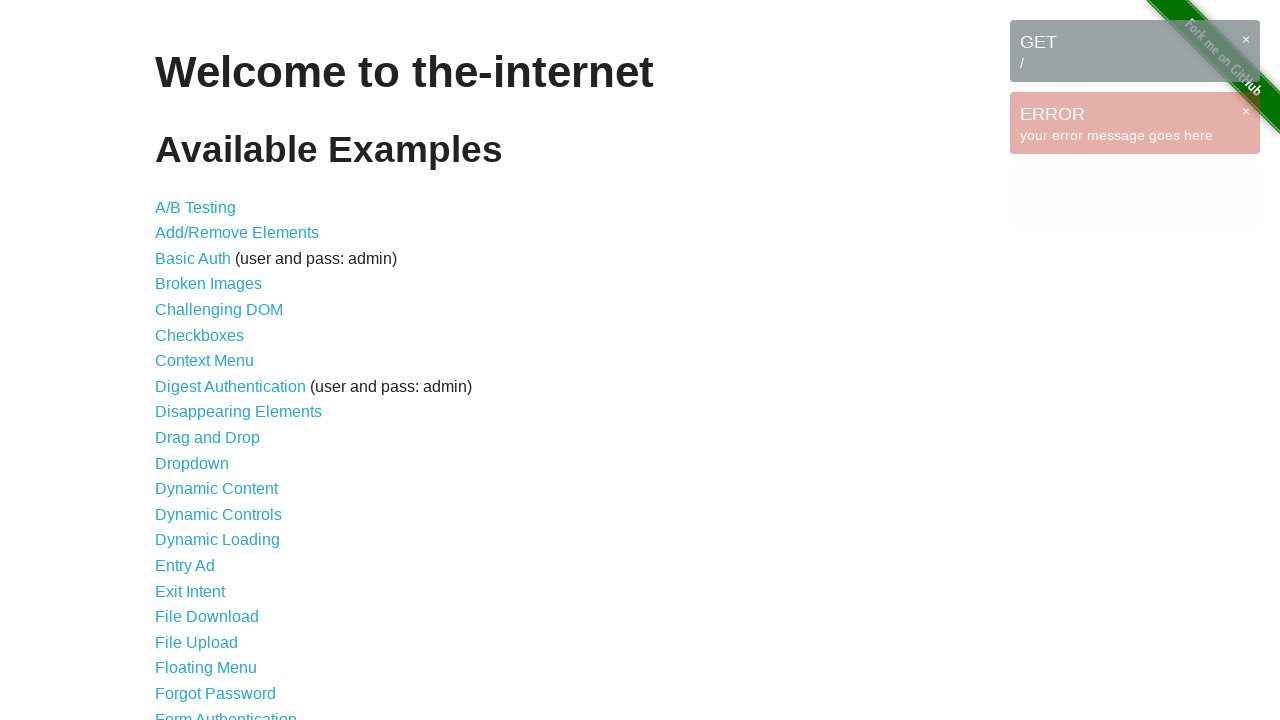

Displayed warning growl notification
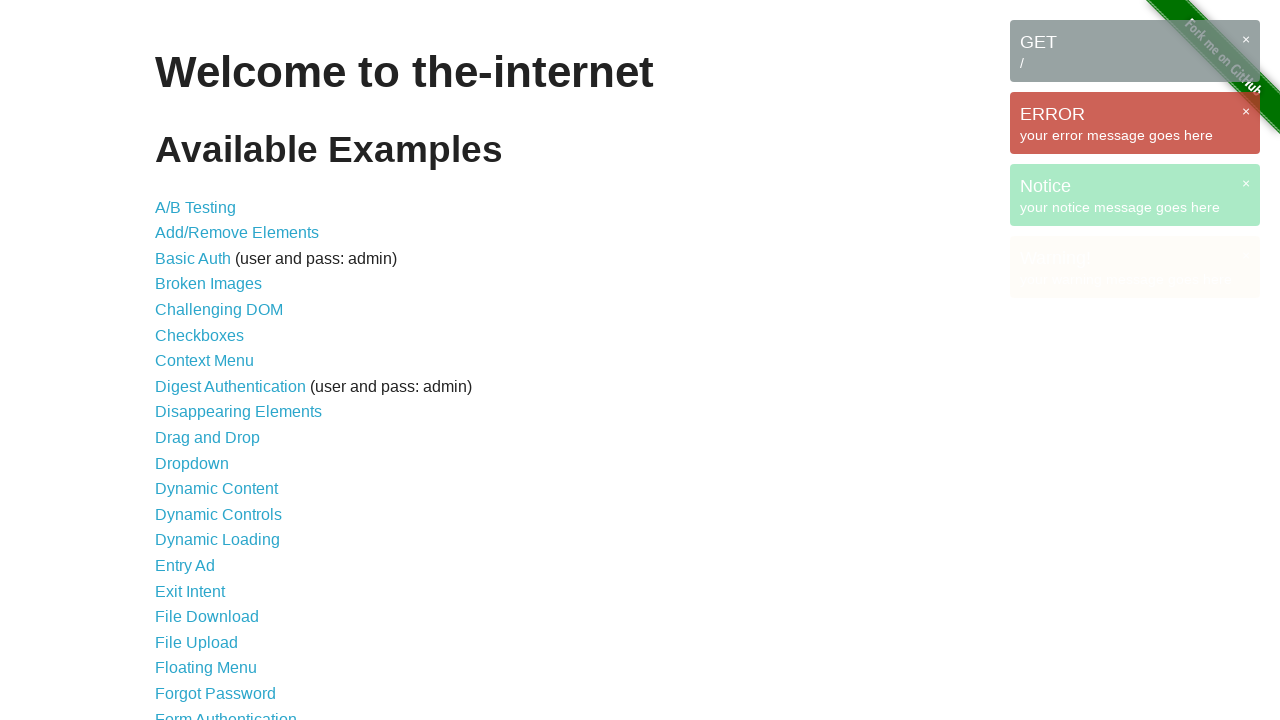

Waited for growl notifications to be visible on page
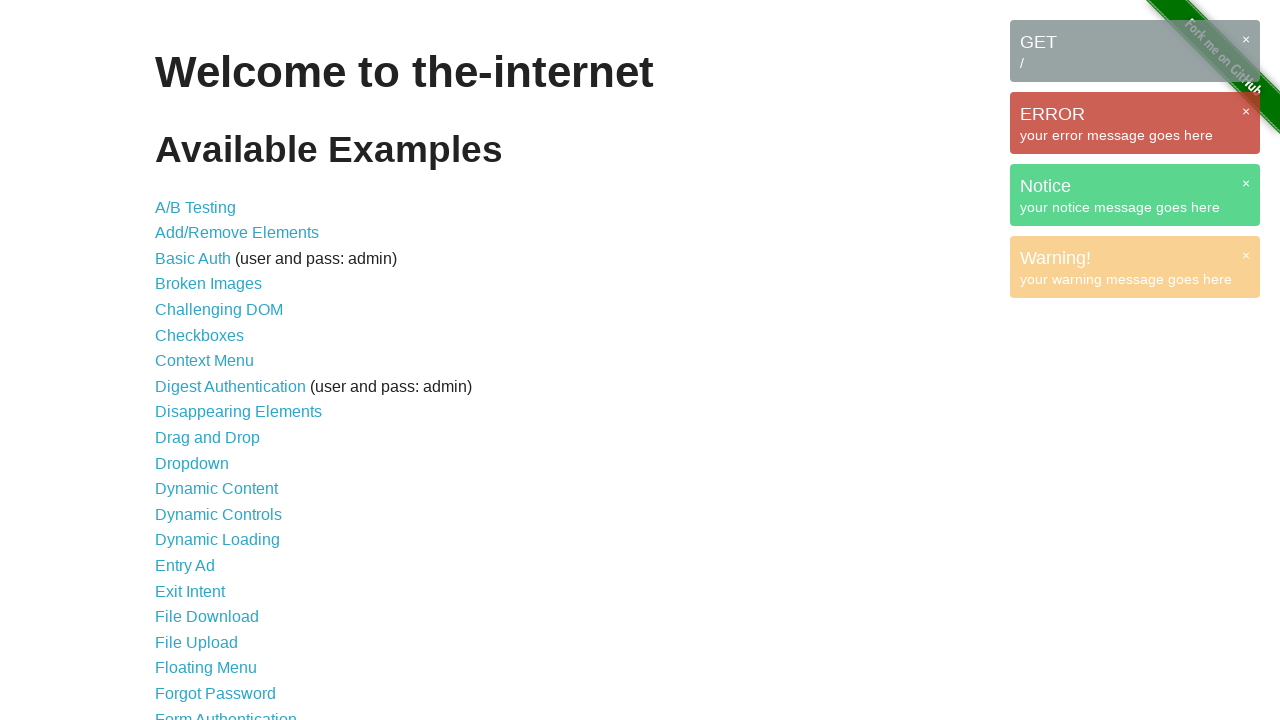

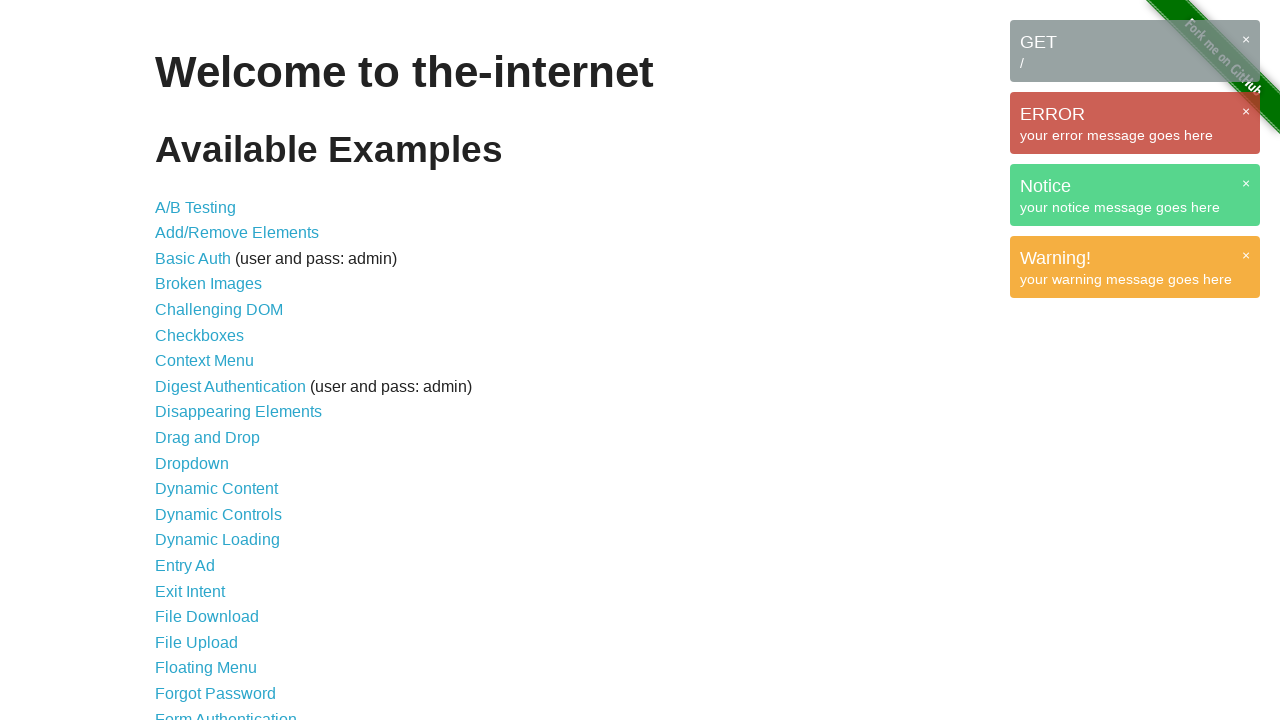